Navigates to BlazeDemo homepage, waits for the submit button to appear, and verifies the page title is 'BlazeDemo'

Starting URL: http://blazedemo.com/

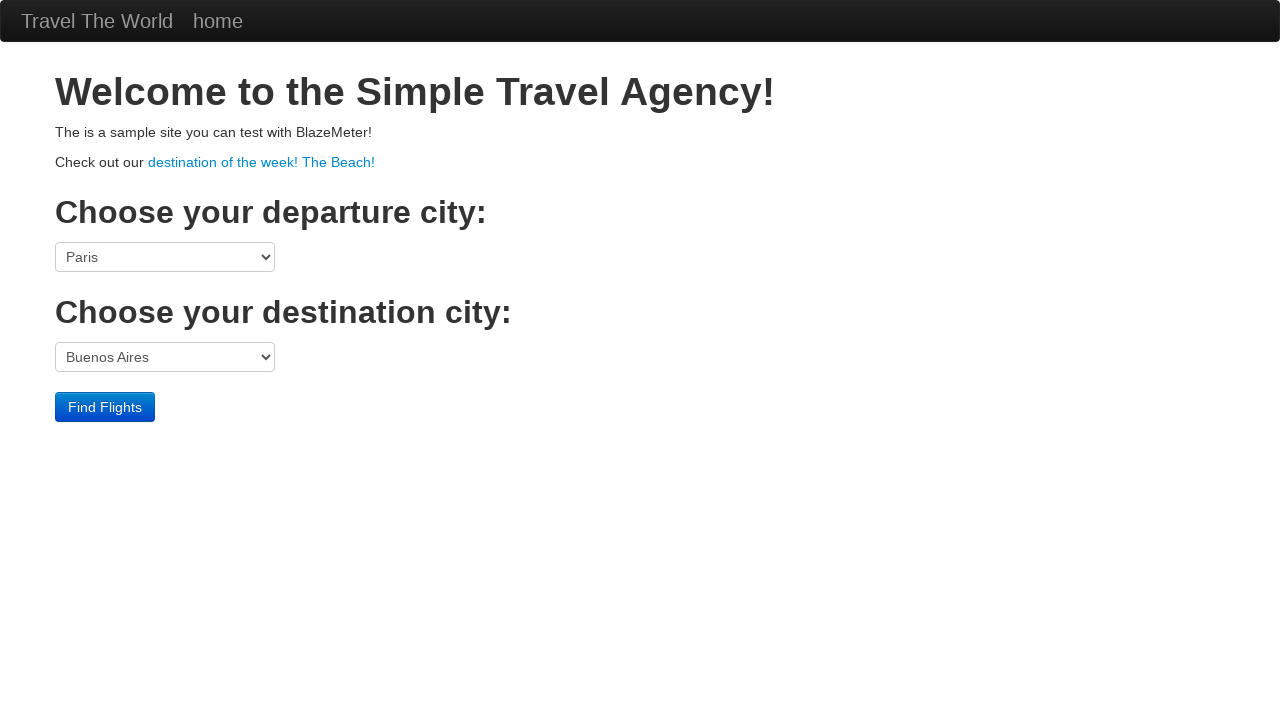

Navigated to BlazeDemo homepage
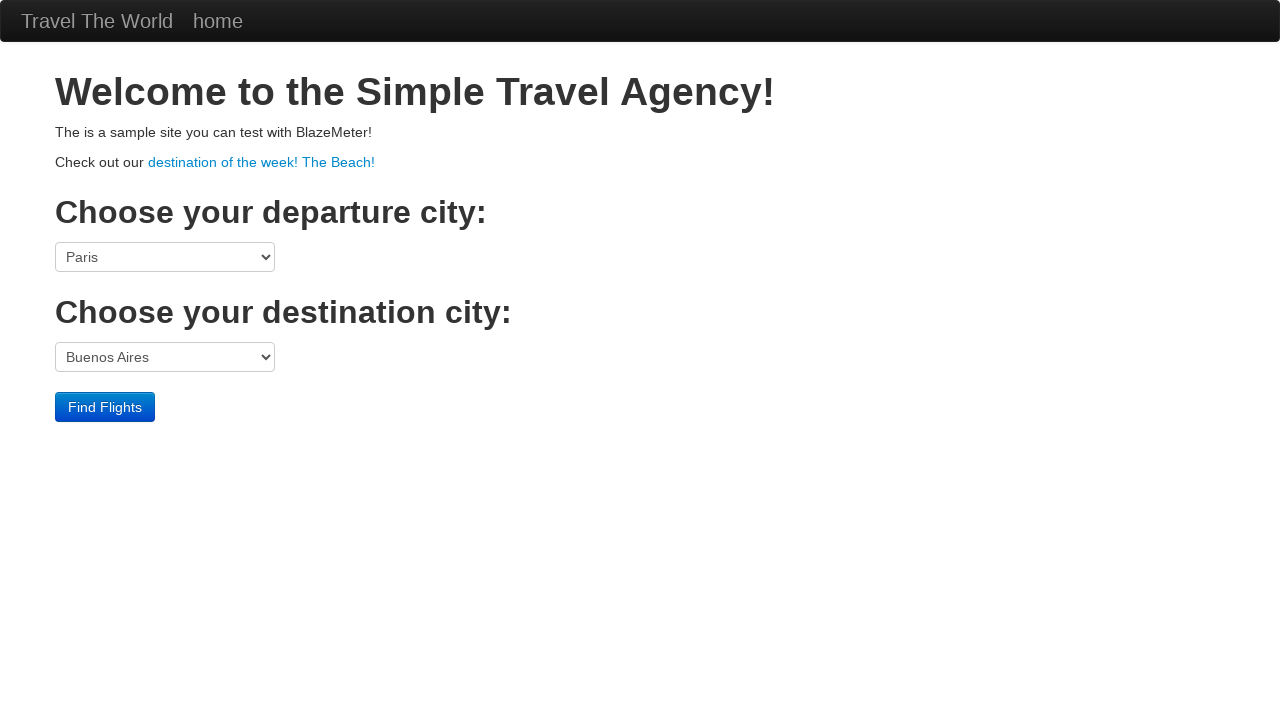

Submit button appeared on the page
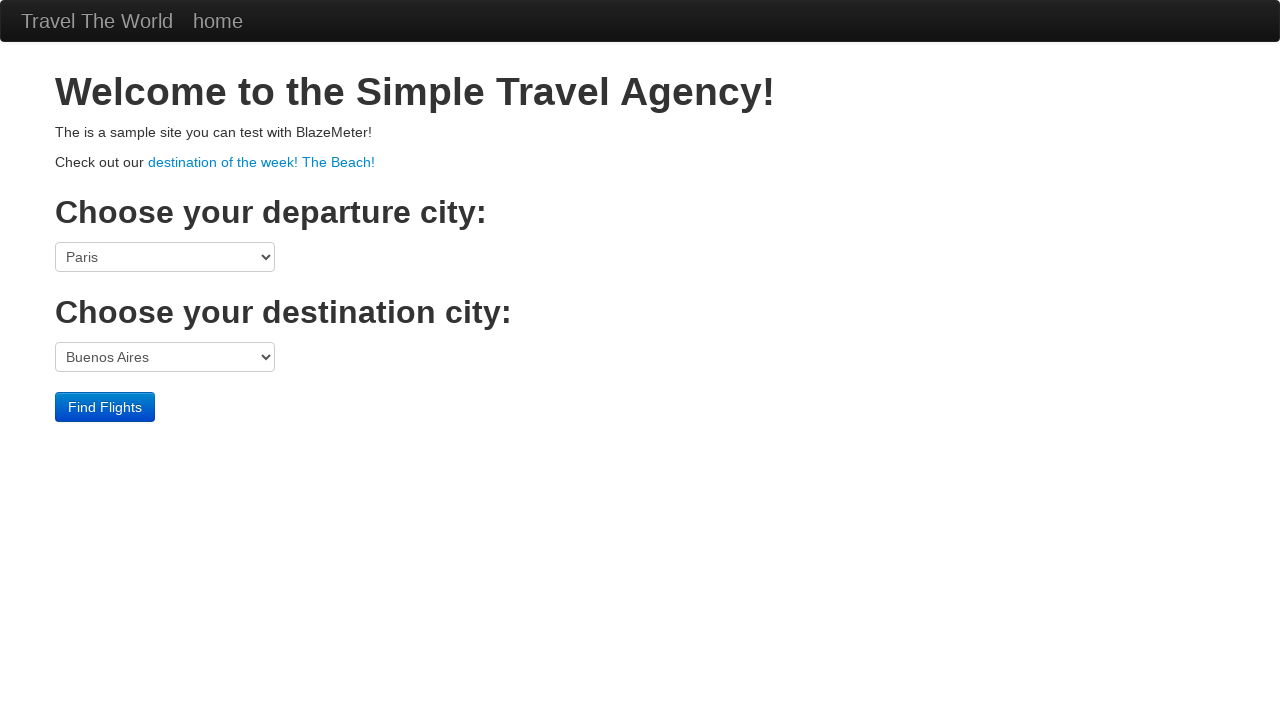

Verified page title is 'BlazeDemo'
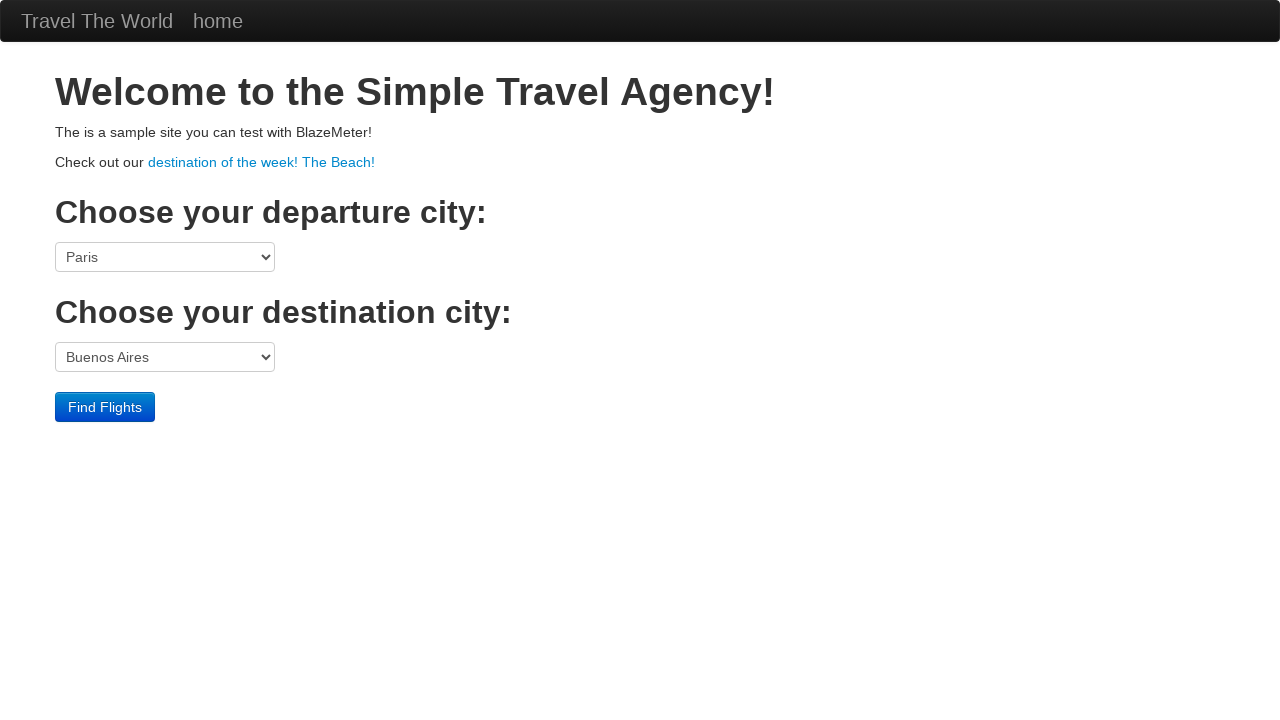

Verified 'contained_text' is not present in page body
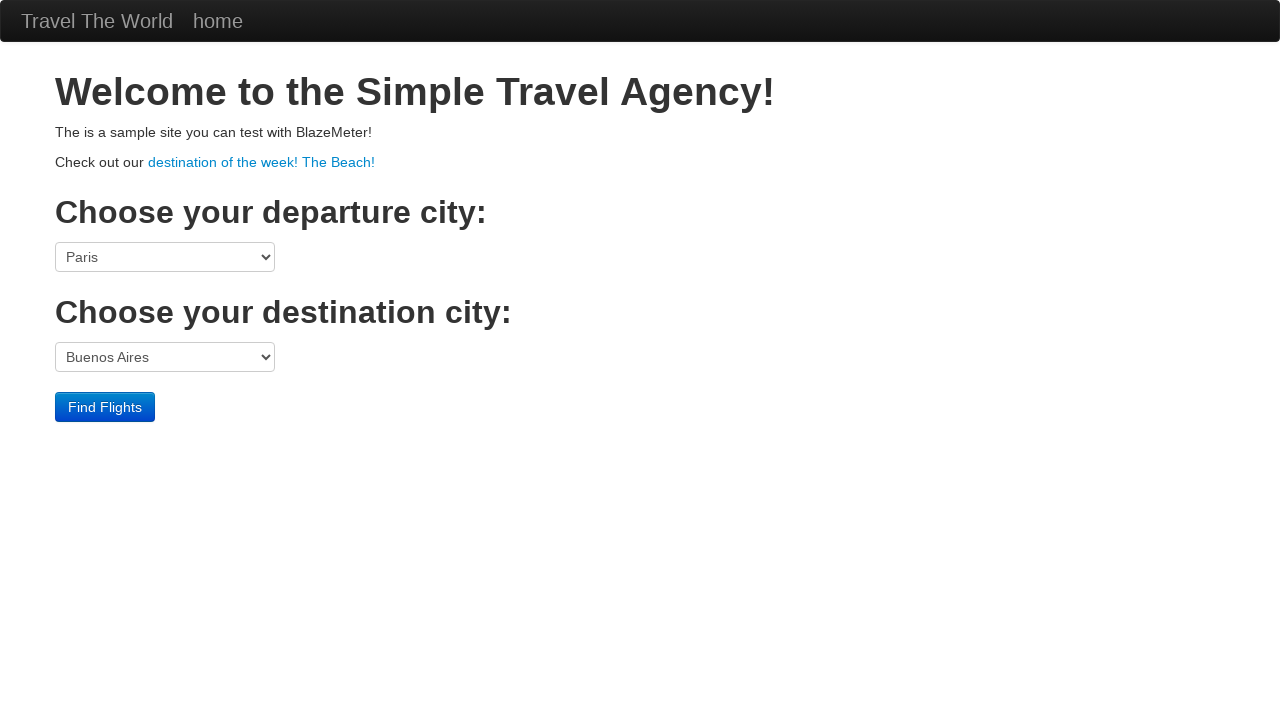

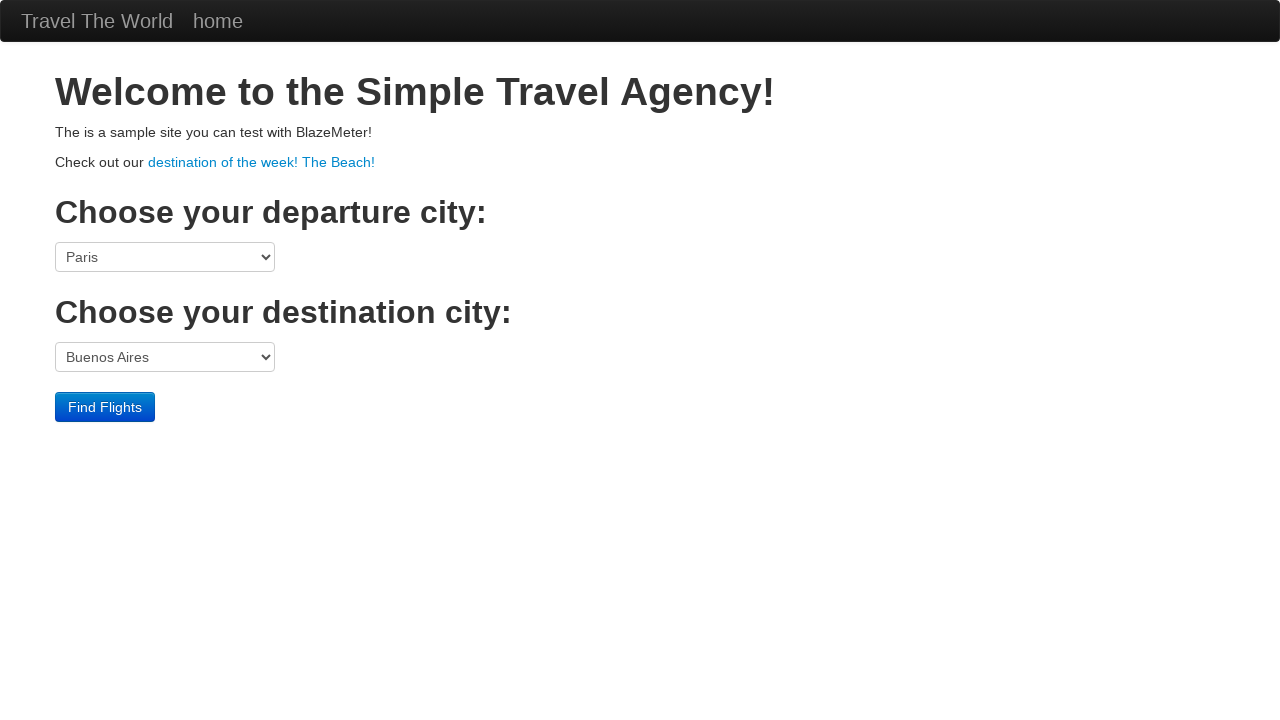